Tests the add/remove elements functionality by clicking to add an element and verifying it appears on the page

Starting URL: https://the-internet.herokuapp.com/

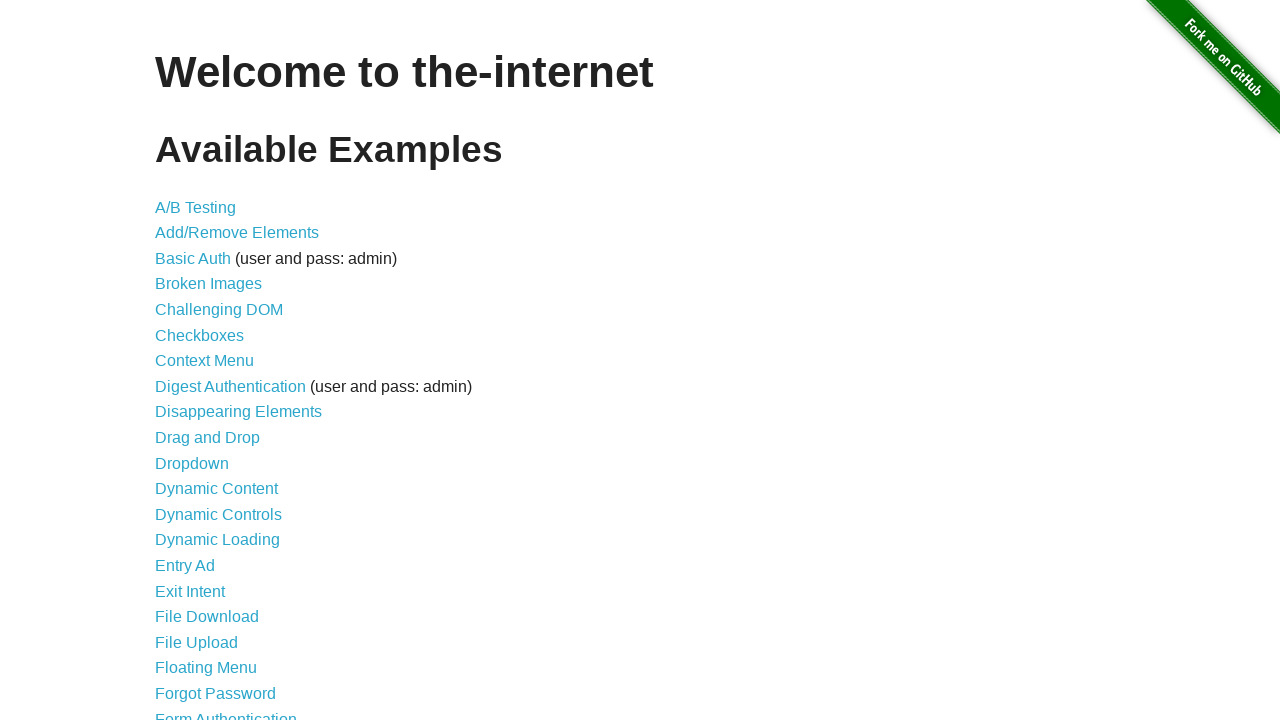

Clicked on Add/Remove Elements link at (237, 233) on a[href='/add_remove_elements/']
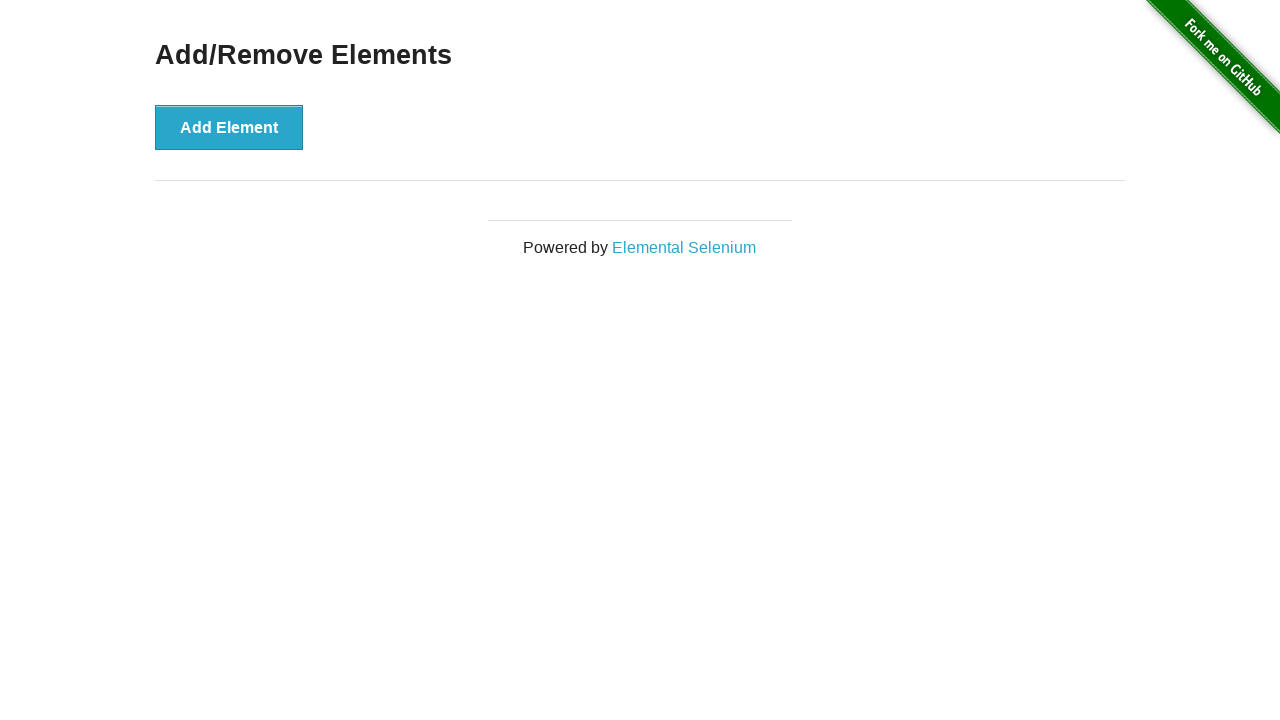

Clicked Add Element button at (229, 127) on button[onclick='addElement()']
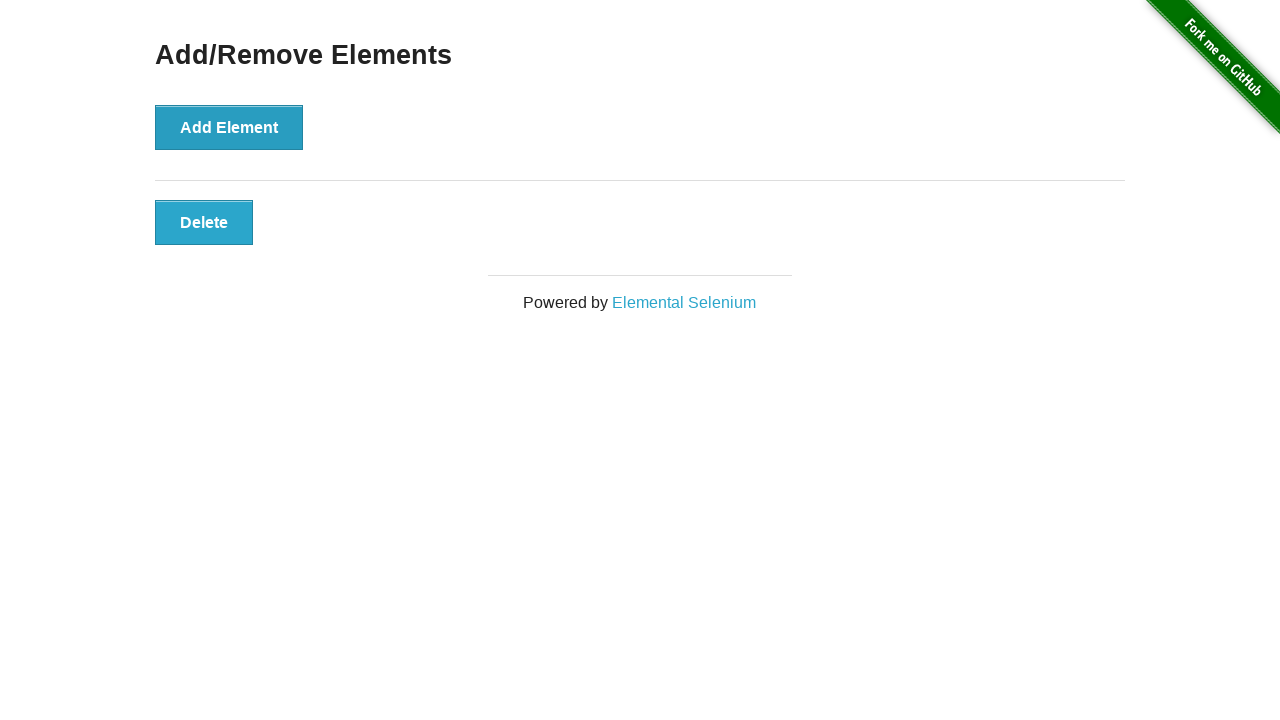

Verified that the added element appeared on the page
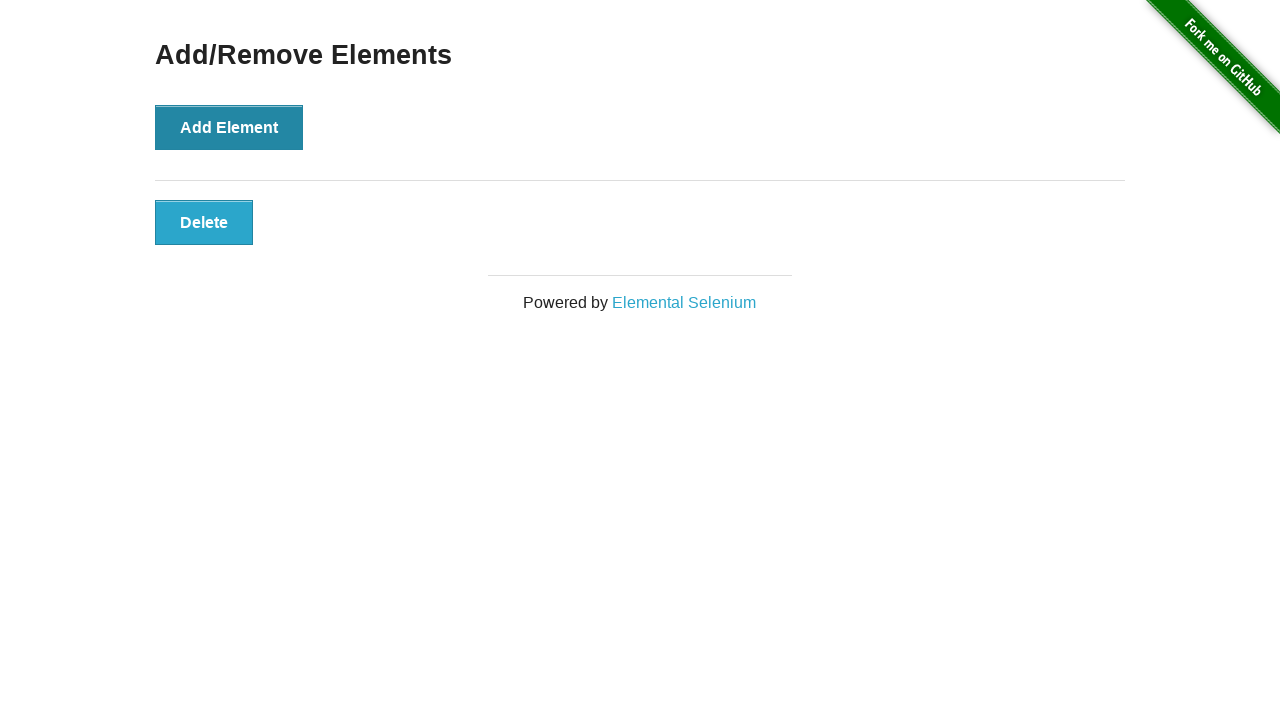

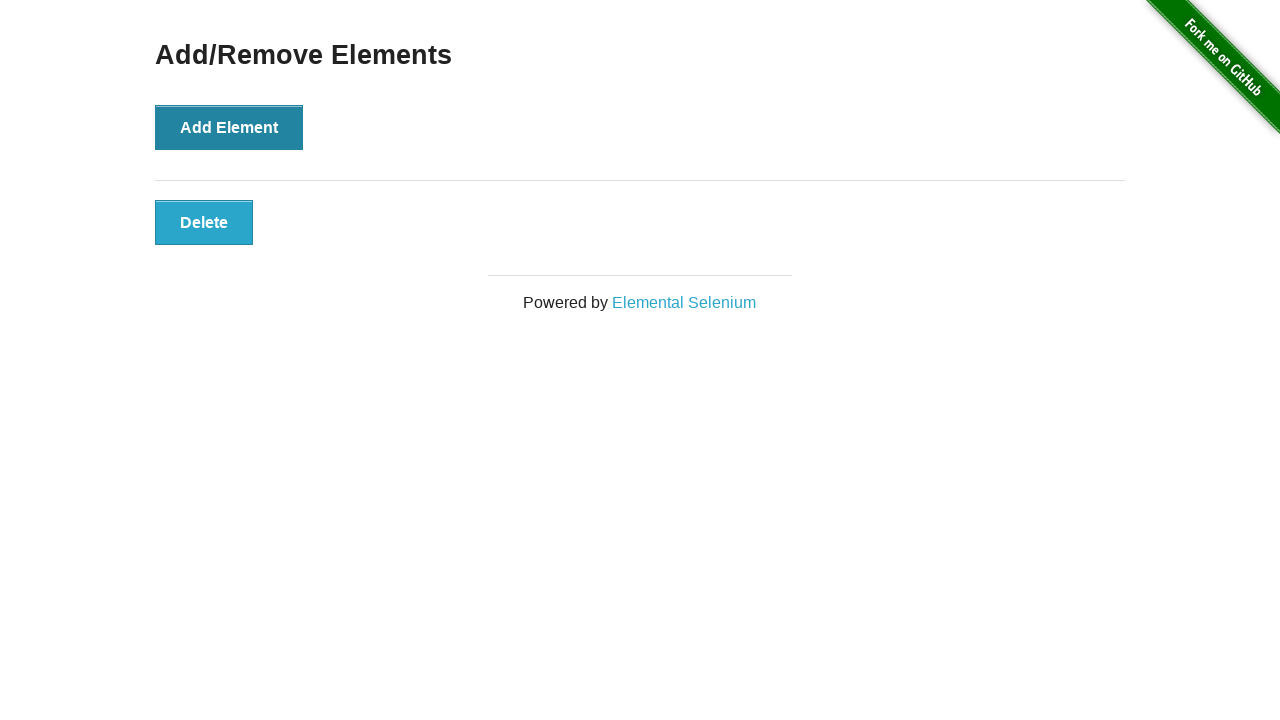